Tests scrolling to form elements and filling out name and date fields on a scroll test page

Starting URL: https://formy-project.herokuapp.com/scroll

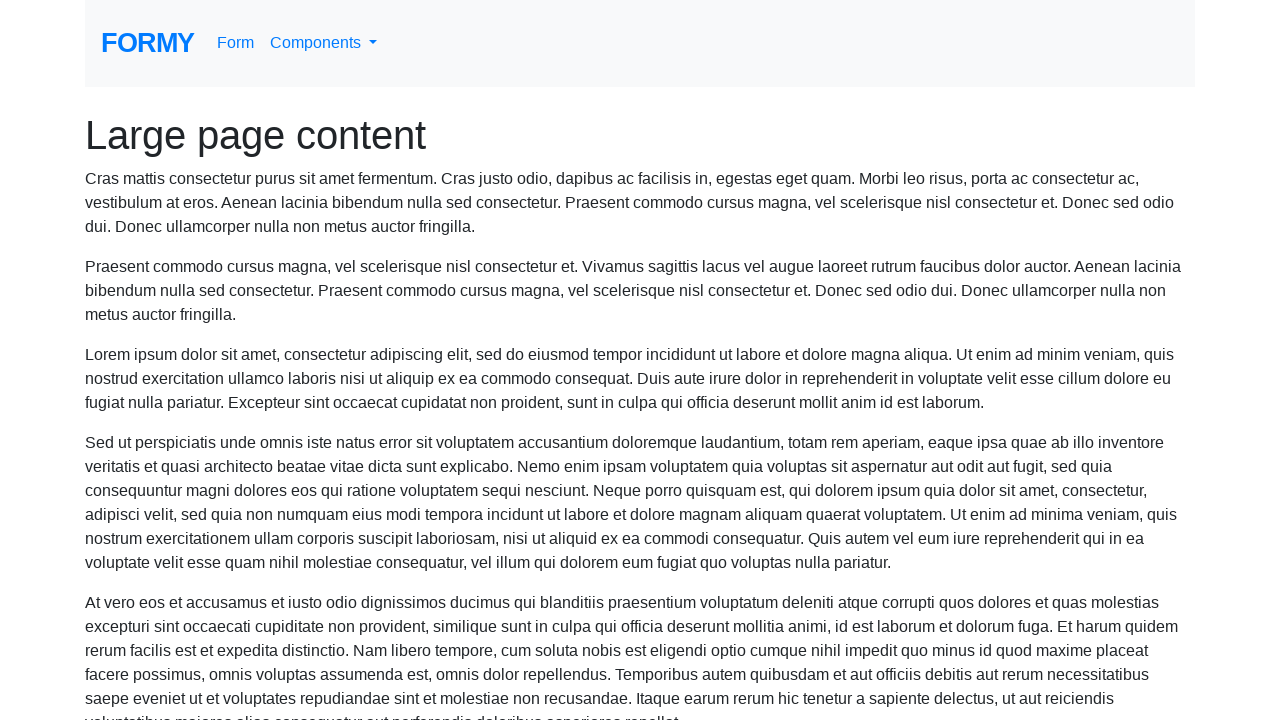

Navigated to scroll test page
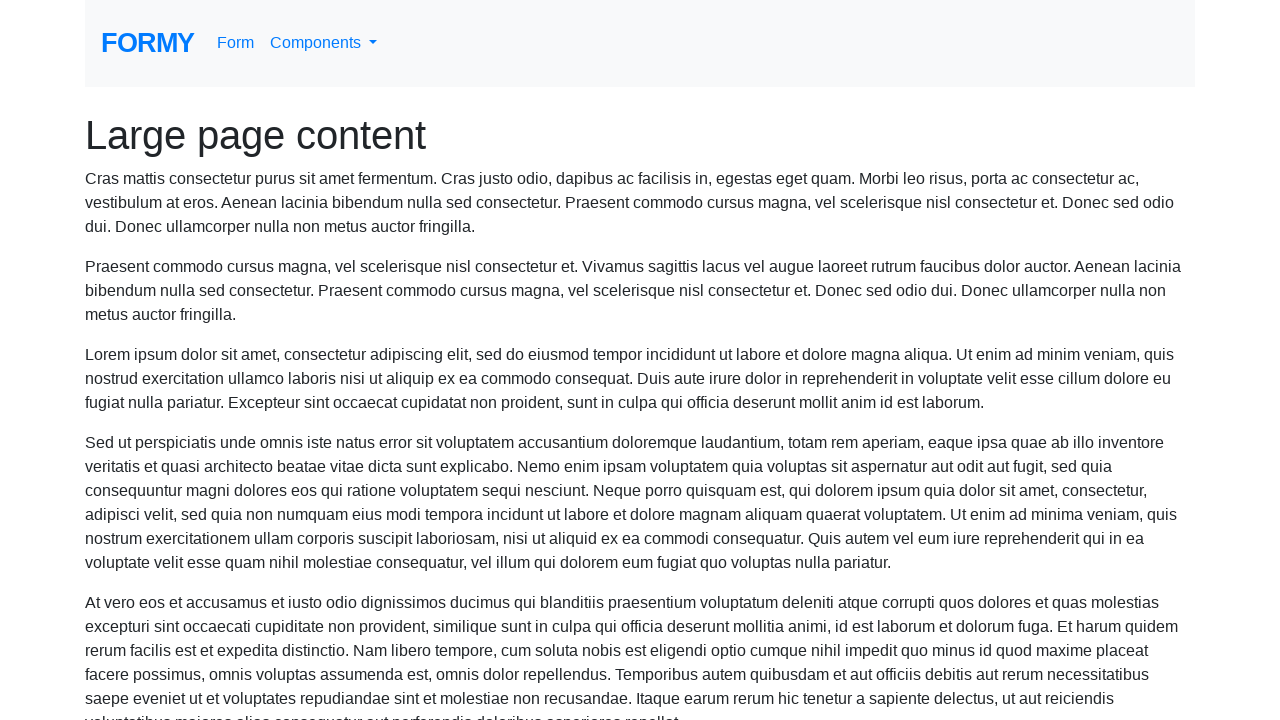

Located name field element
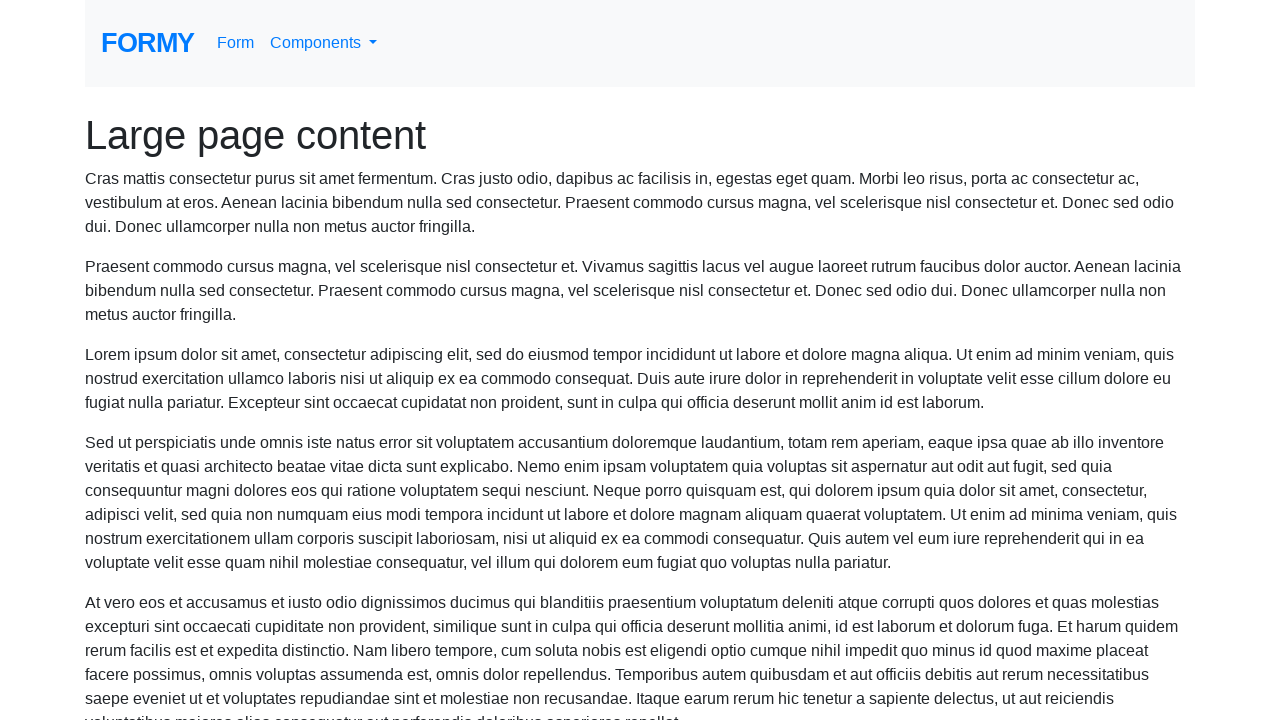

Scrolled to name field
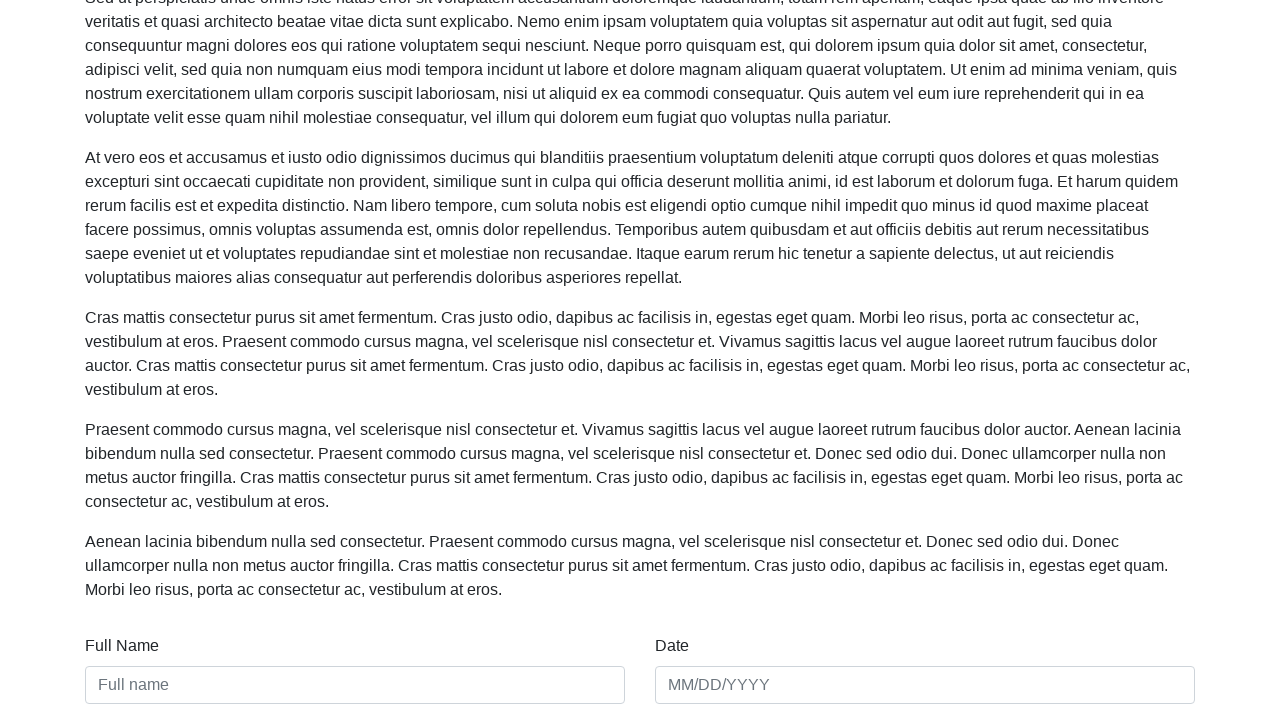

Filled name field with 'Hemali' on #name
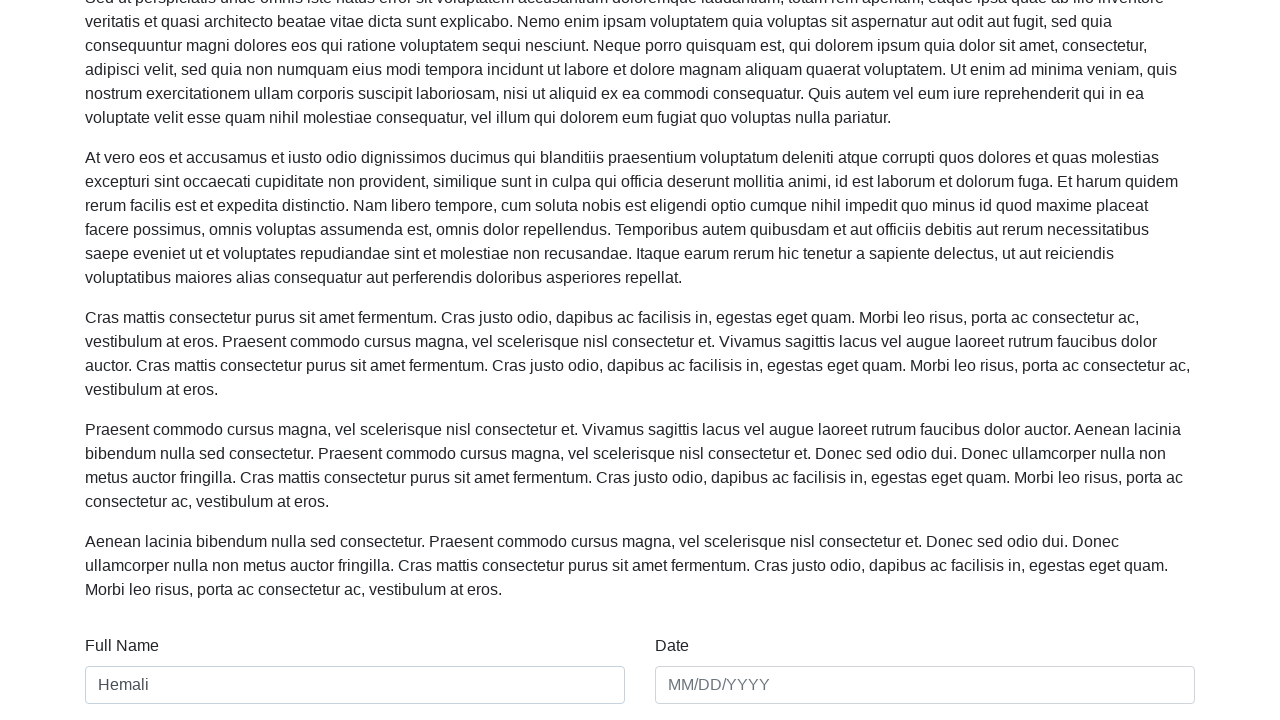

Located date field element
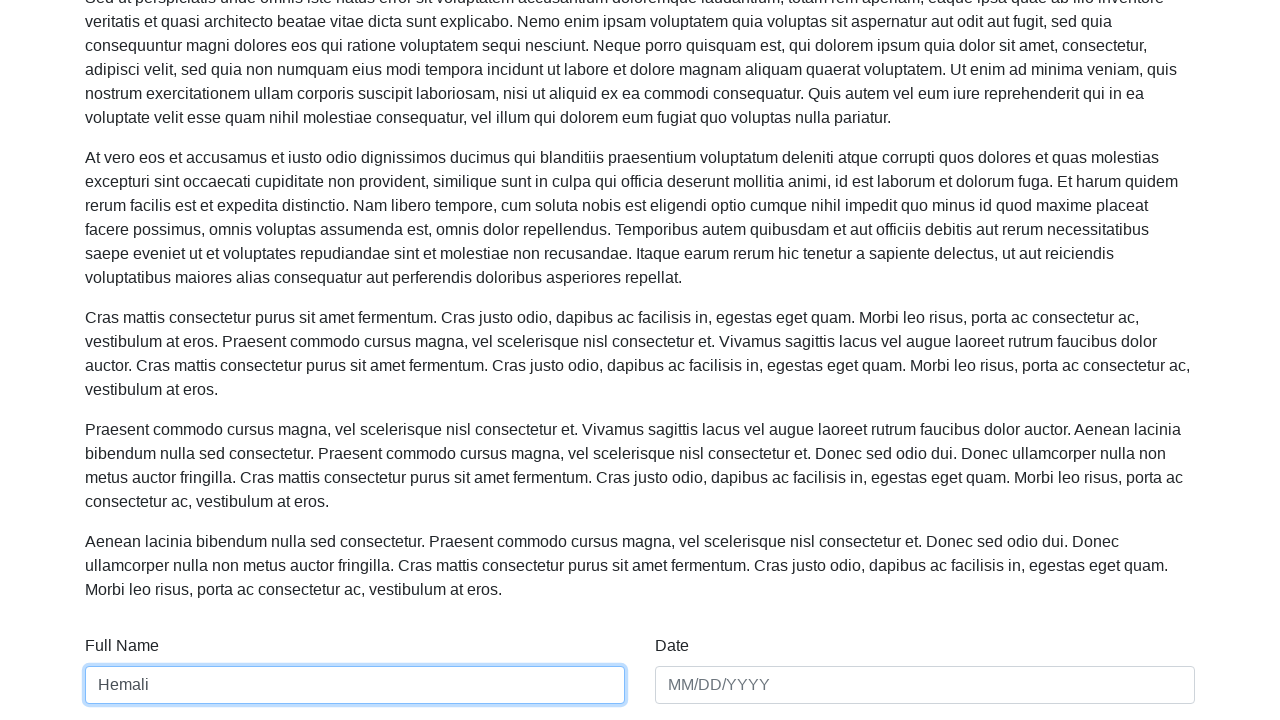

Scrolled to date field
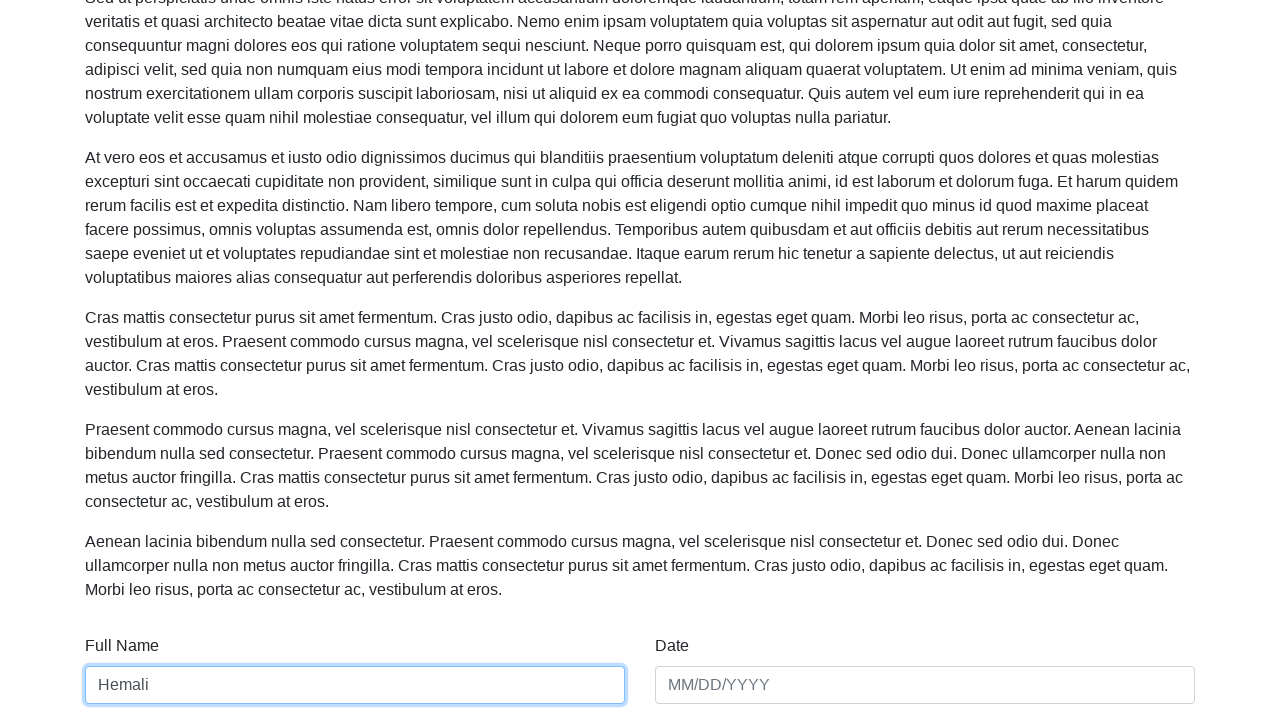

Filled date field with '08/10/2021' on #date
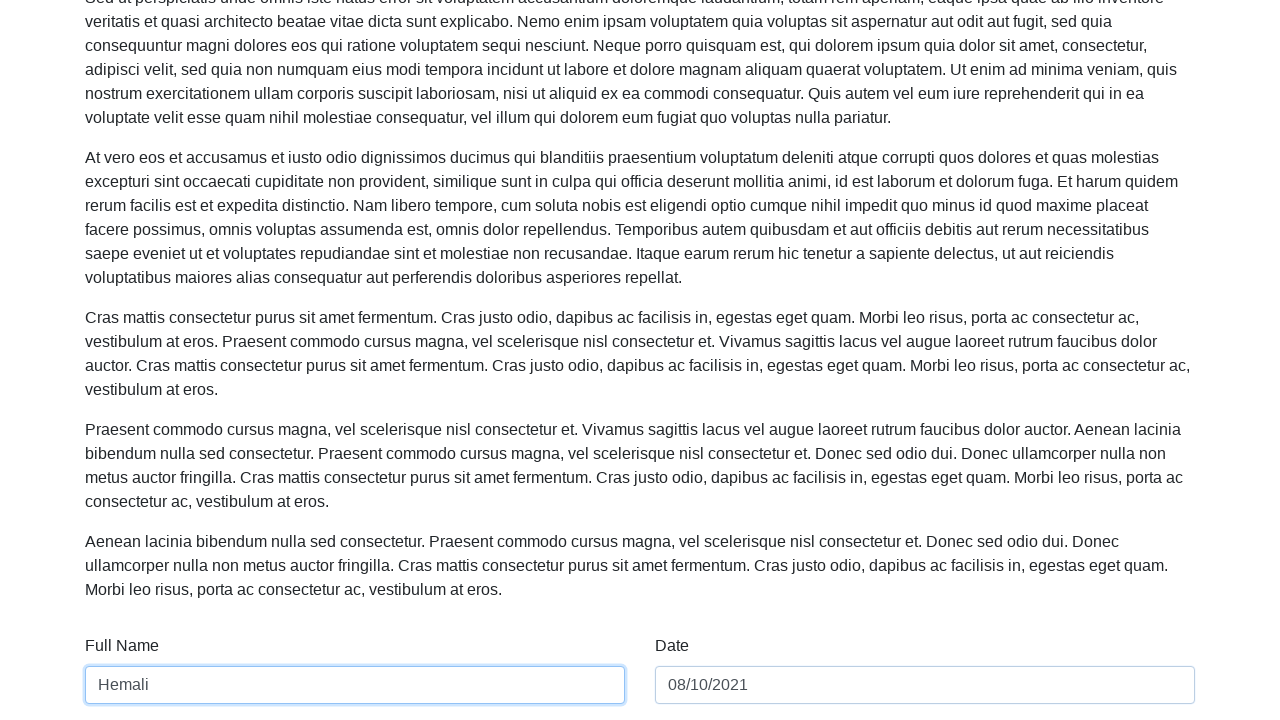

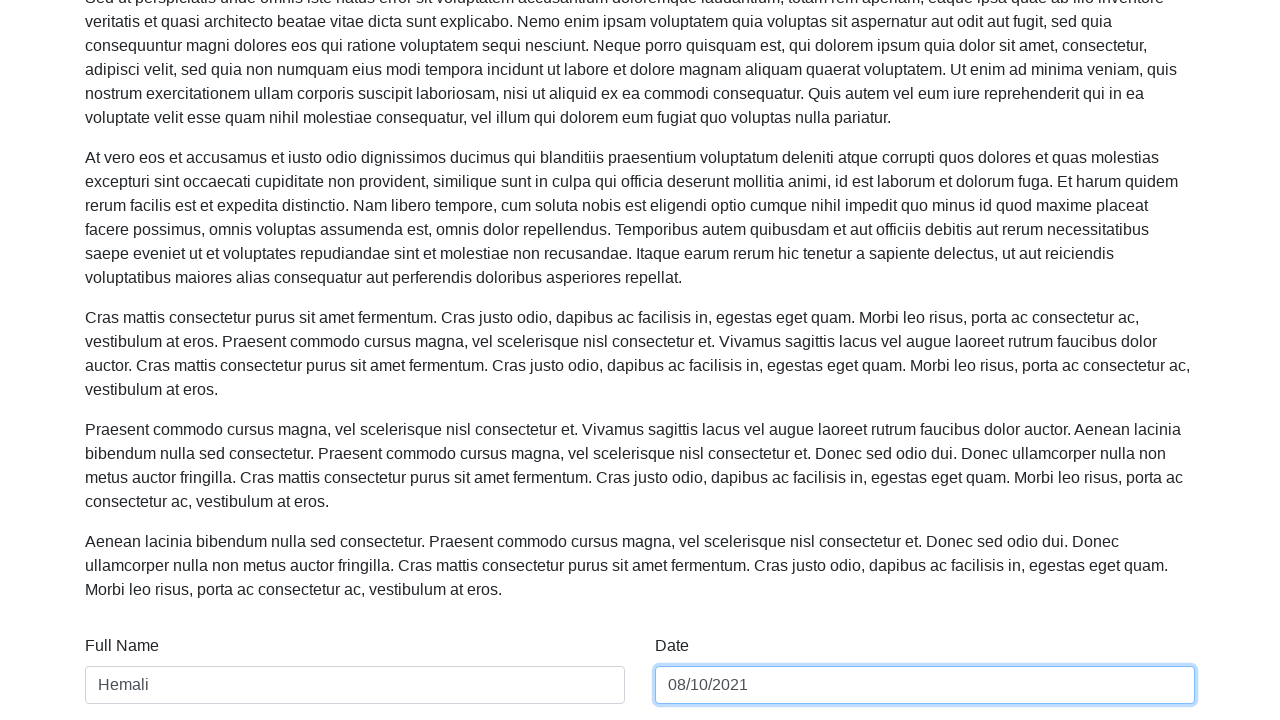